Tests clicking the login button on the anhtester.com homepage to verify the login navigation element is functional

Starting URL: https://anhtester.com/

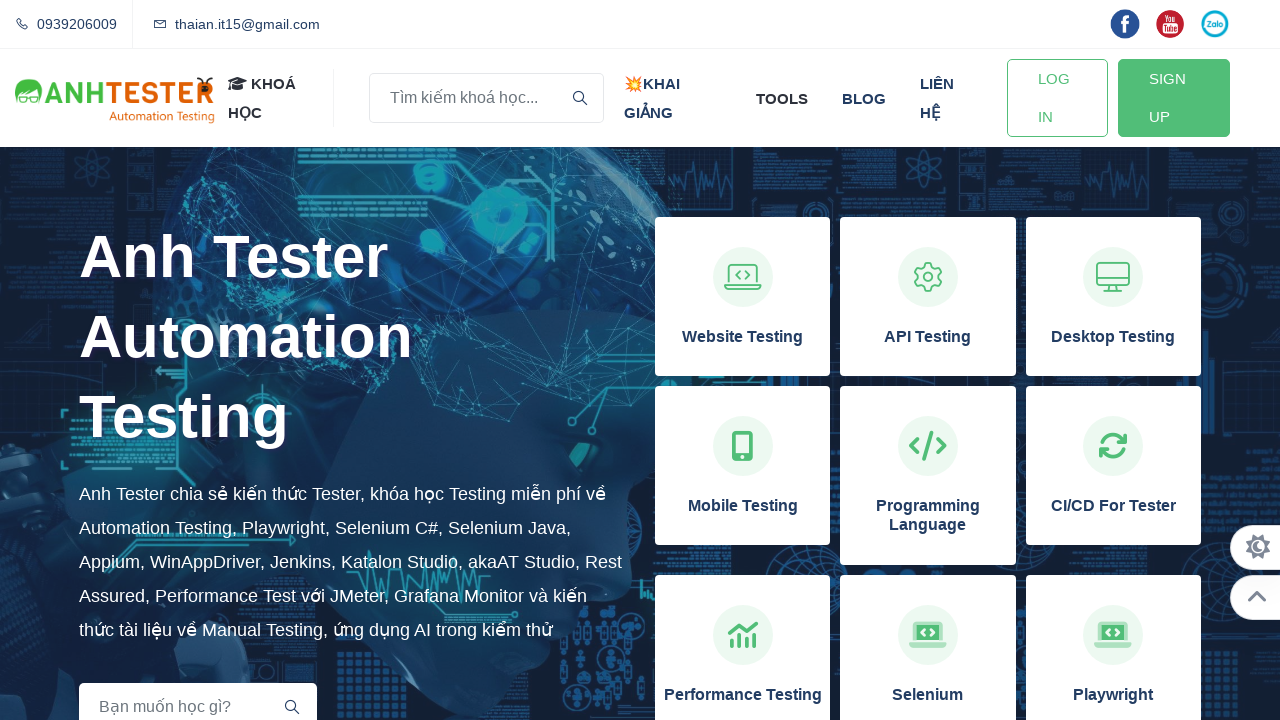

Clicked the Login button on anhtester.com homepage at (1057, 98) on a#btn-login
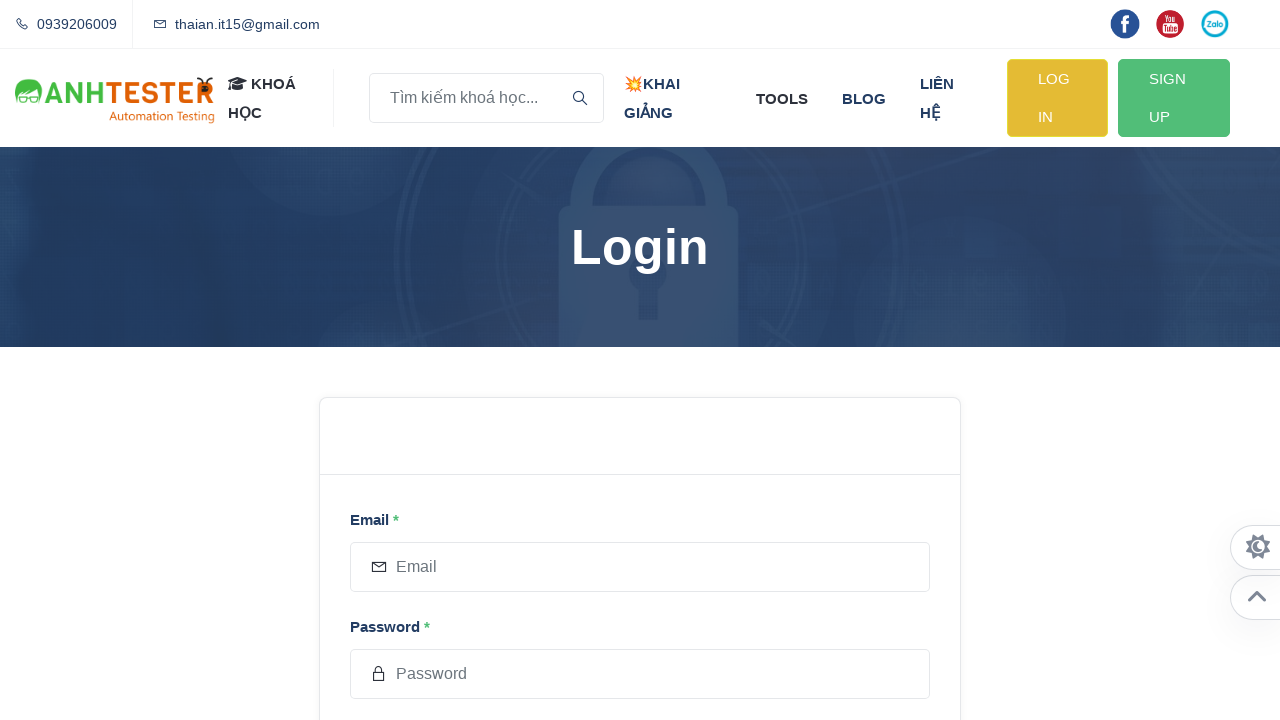

Waited for navigation to complete after login button click
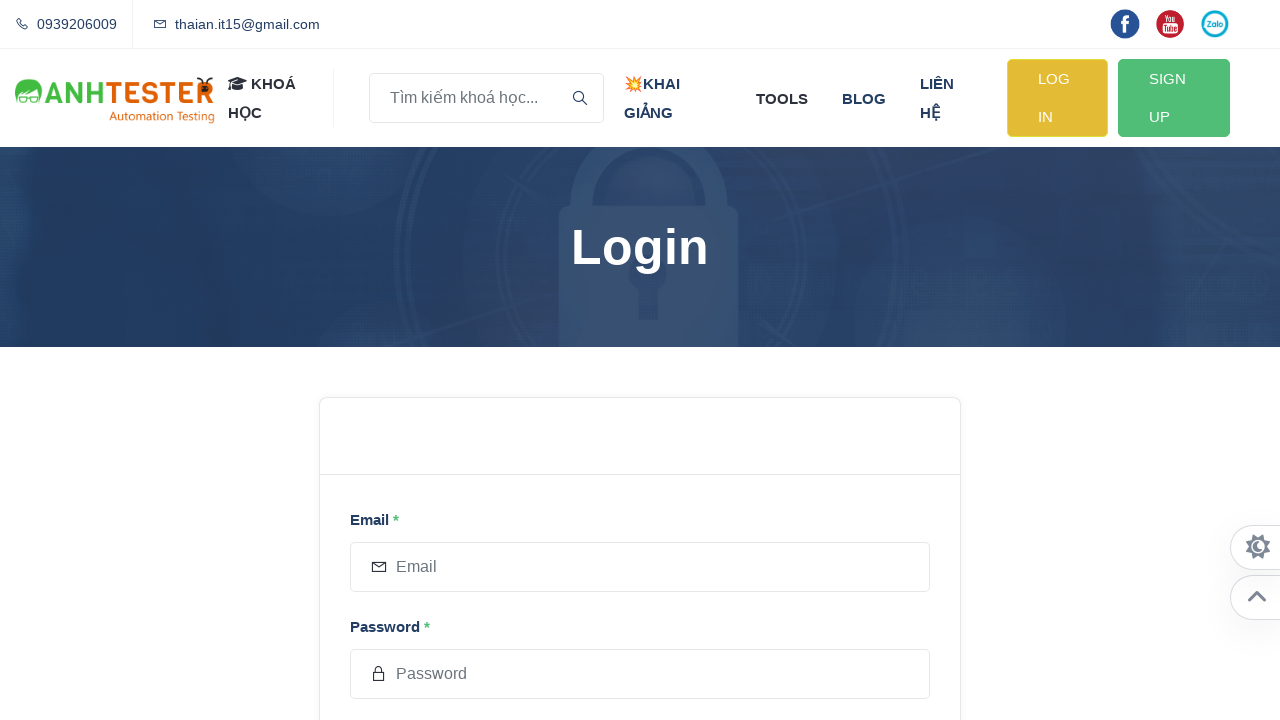

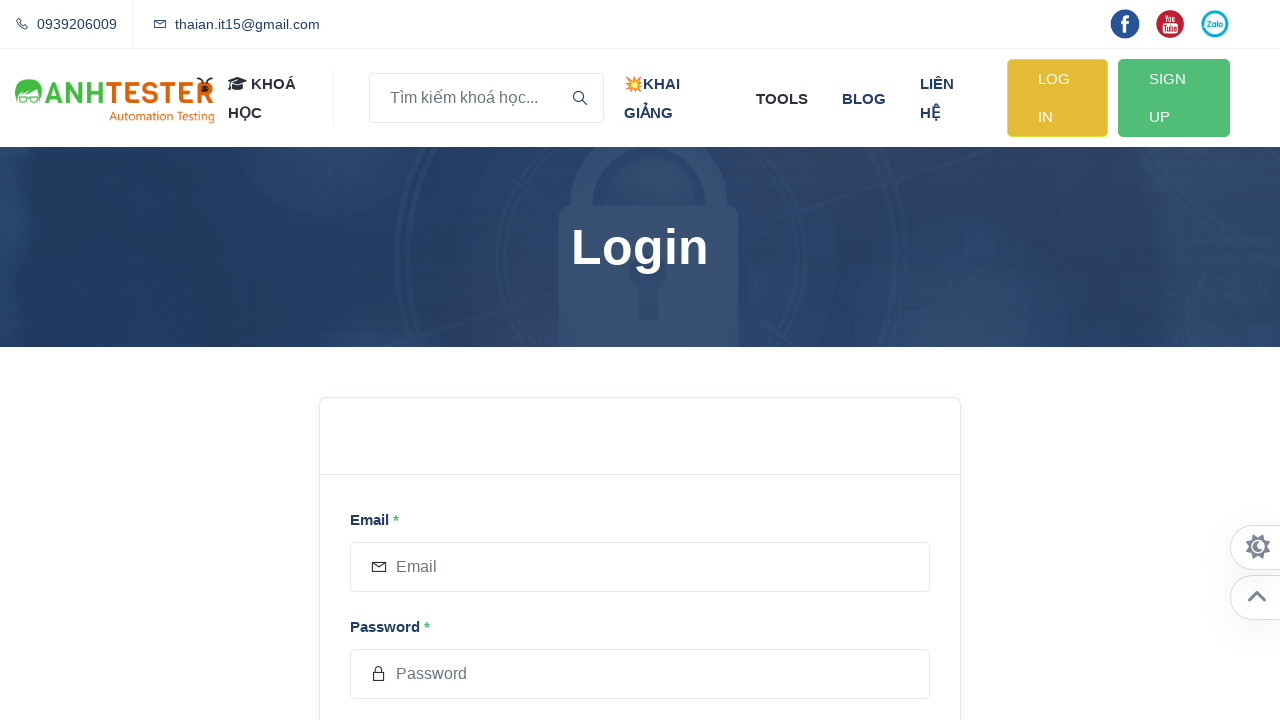